Navigates to an anti-spider demo page and waits for item elements to load on the page.

Starting URL: https://antispider3.scrape.center/

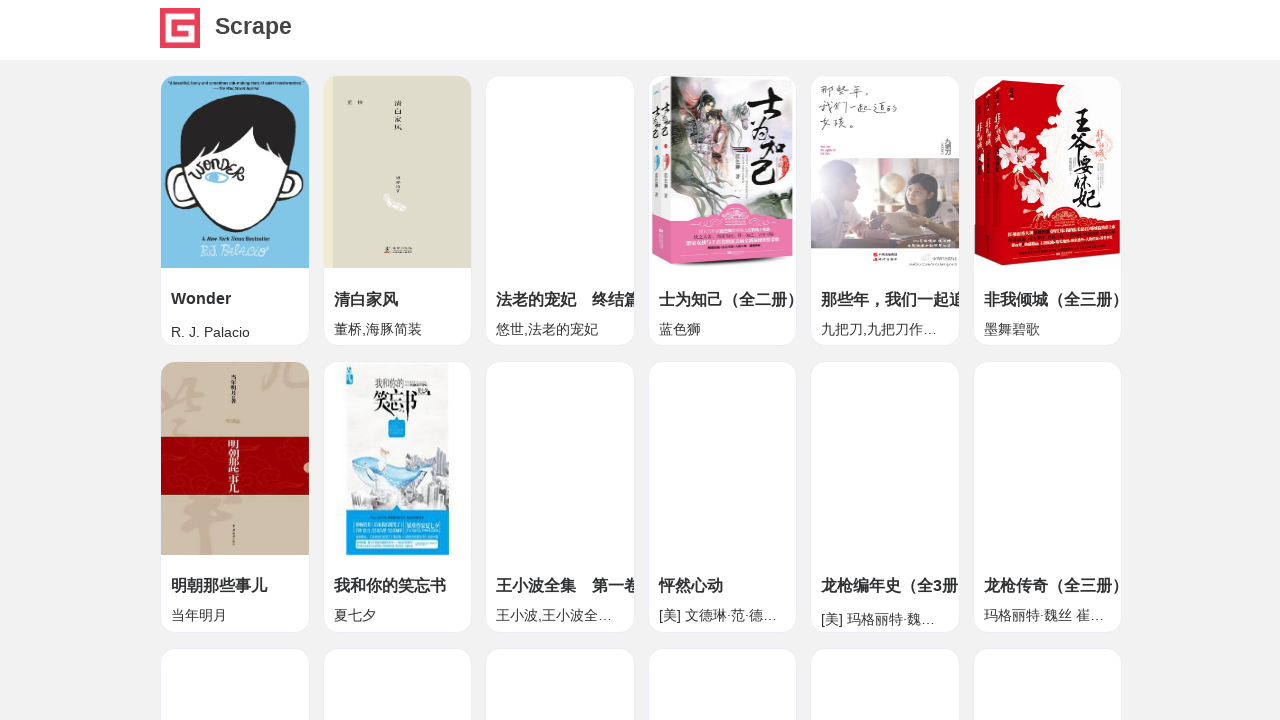

Waited for item elements to load on anti-spider demo page
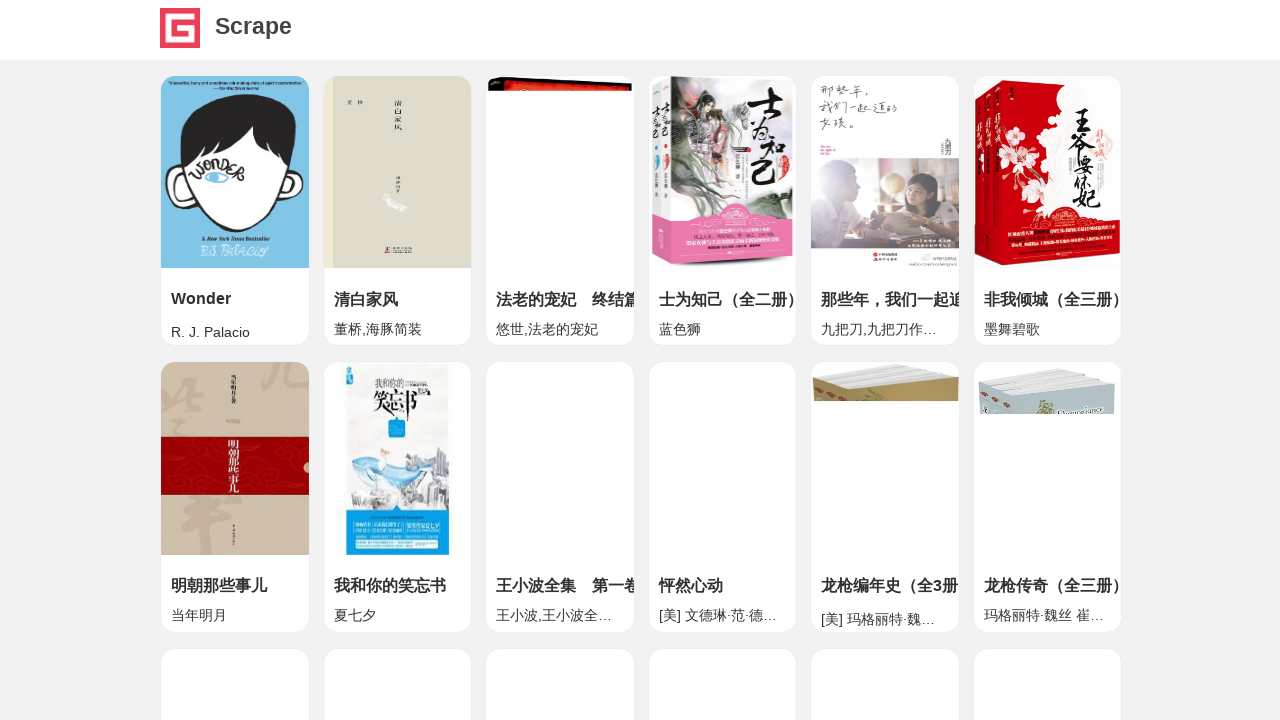

Verified that name elements are present within item elements
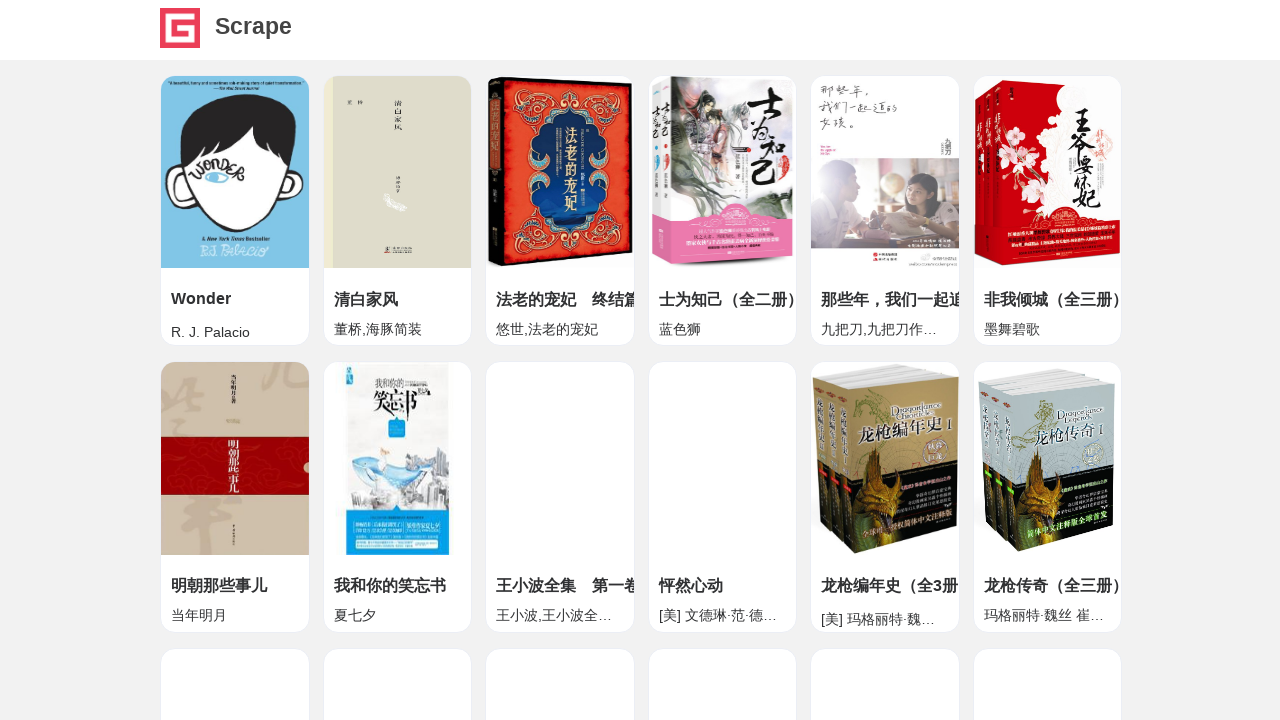

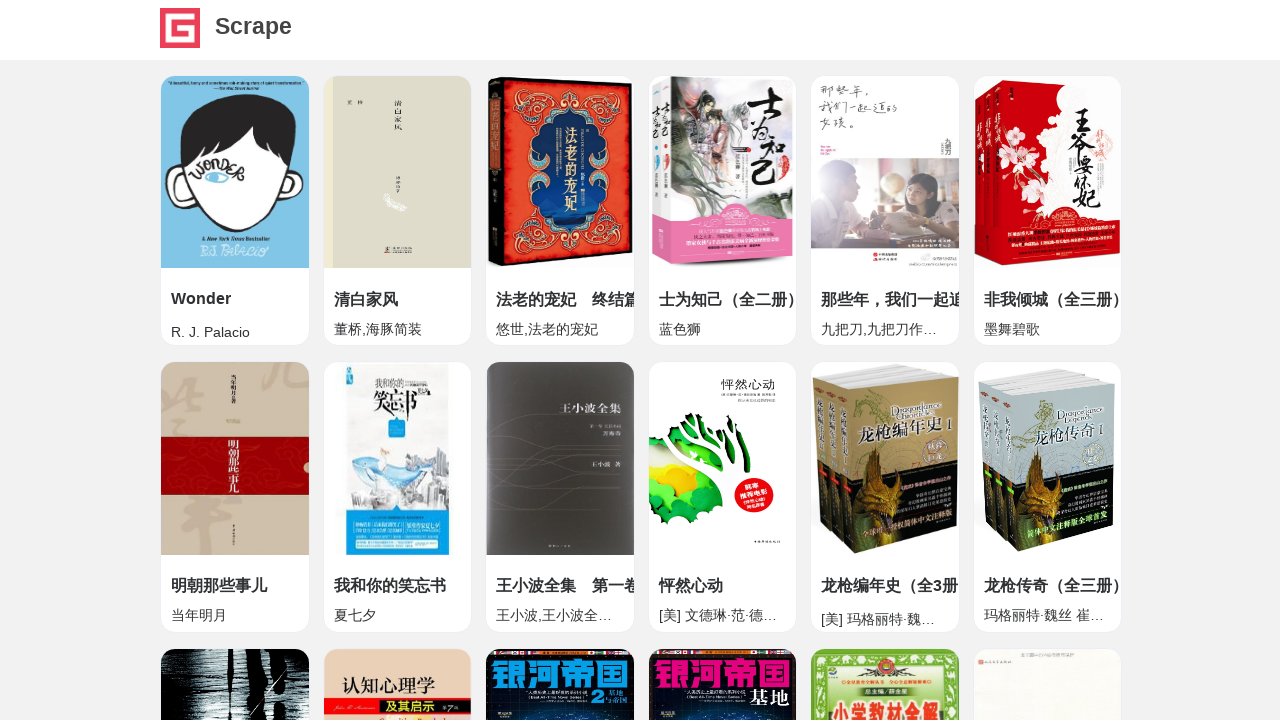